Tests dark theme toggle functionality by clicking the theme switch button and verifying the HTML data-theme attribute changes to "dark"

Starting URL: https://ethermine.org/

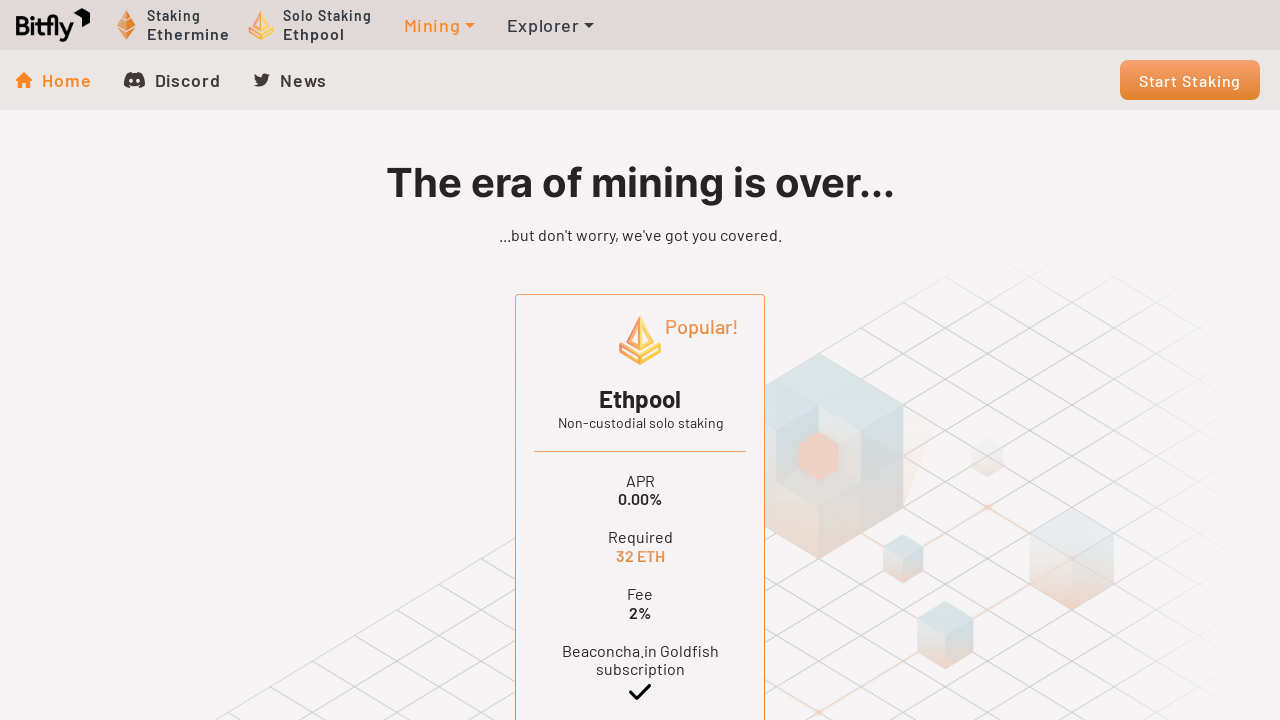

Clicked dark theme toggle button at (186, 674) on .theme-switch
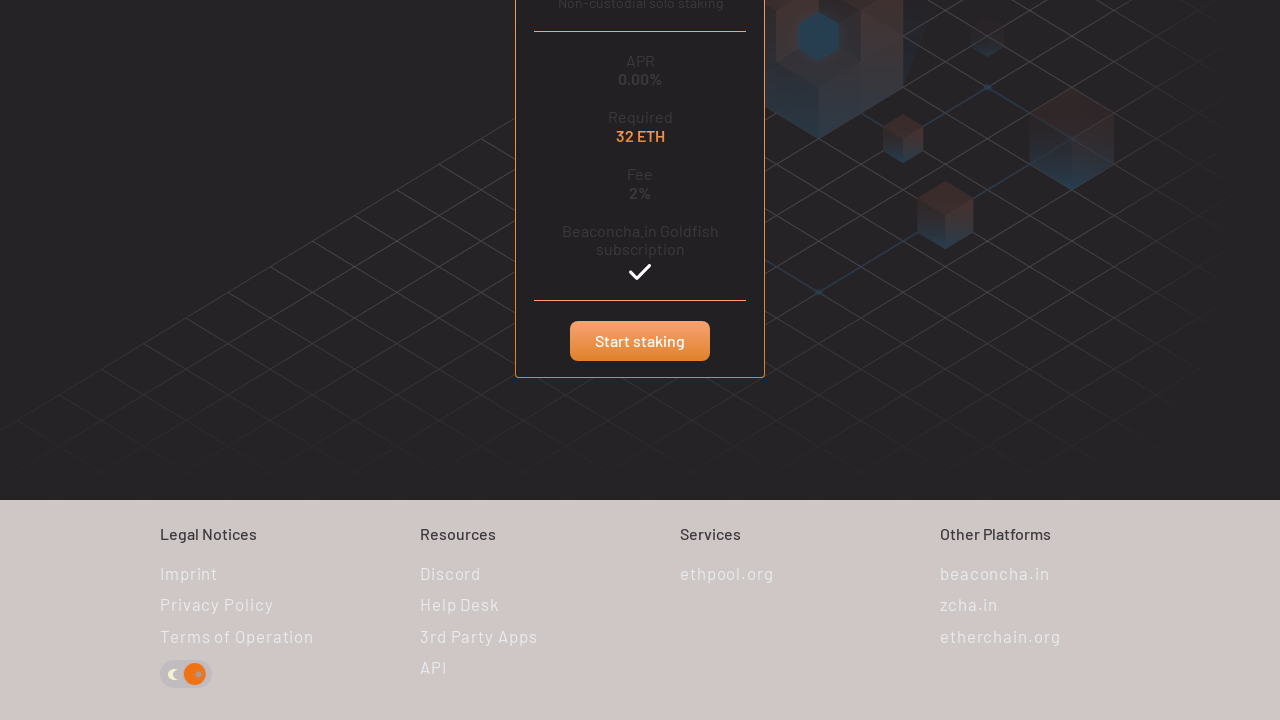

Retrieved data-theme attribute from HTML element
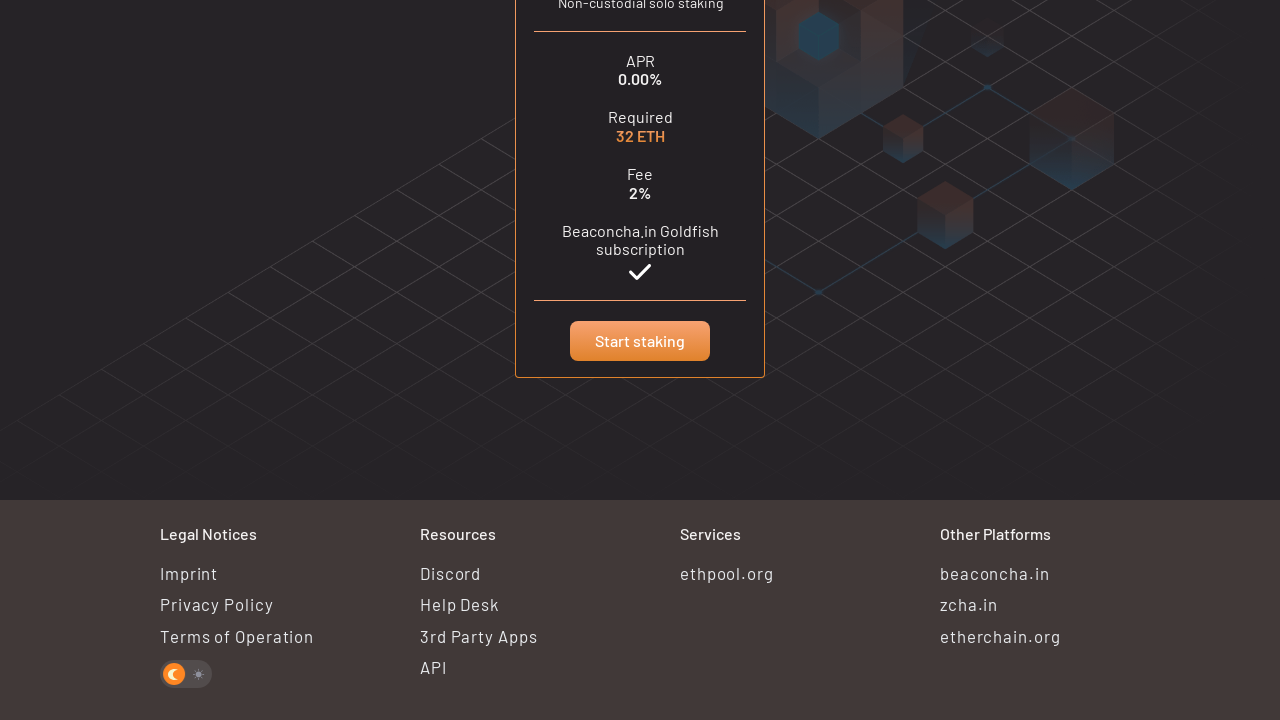

Verified data-theme attribute is set to 'dark'
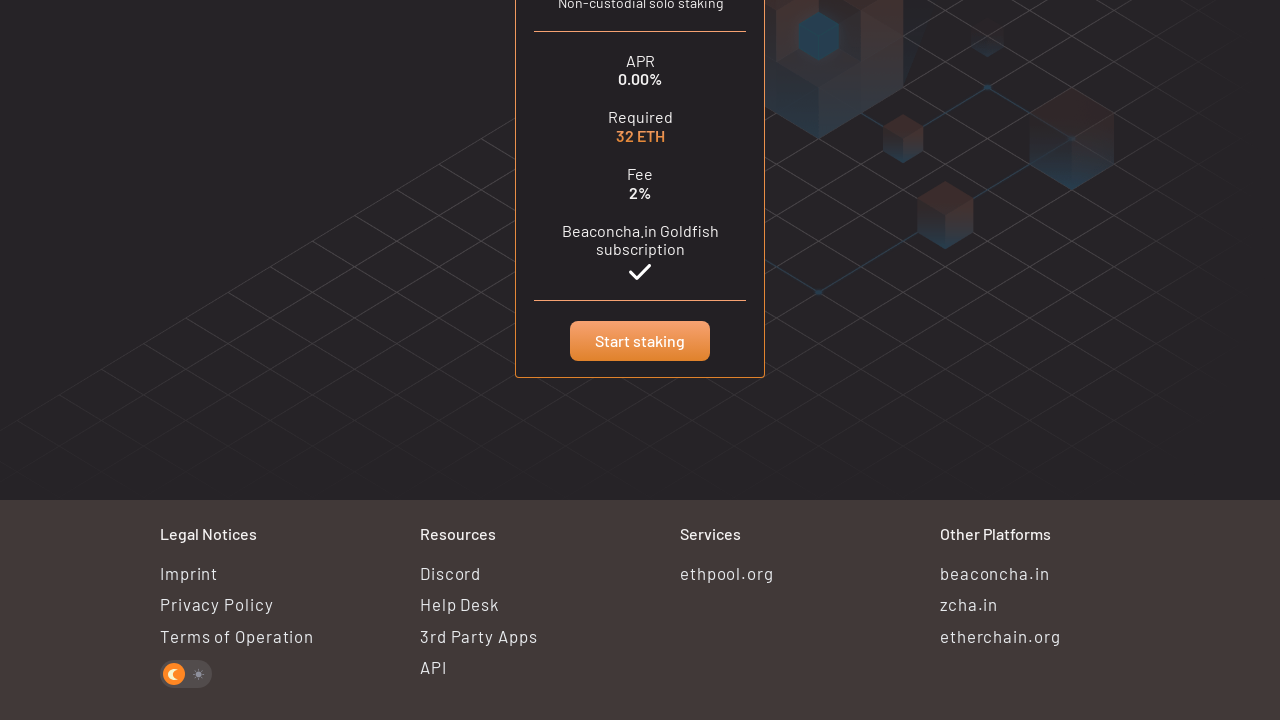

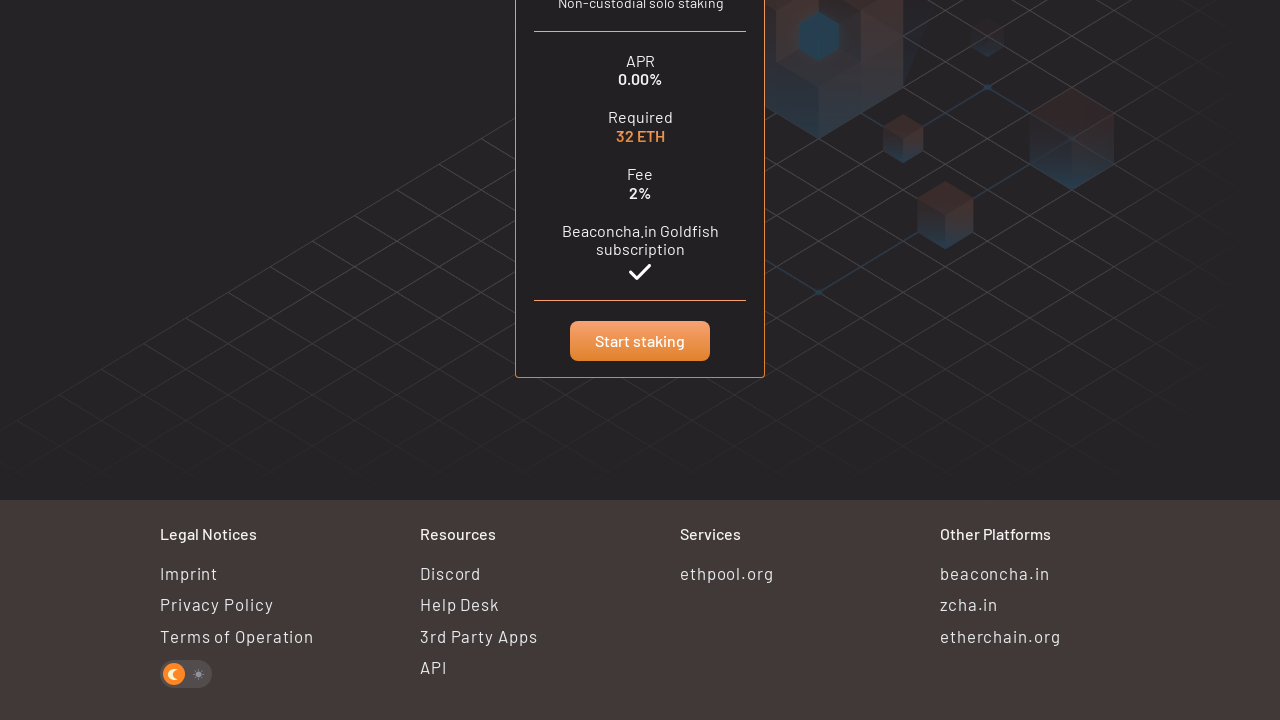